Tests right-click context menu by right-clicking an element, hovering over quit option, and clicking it

Starting URL: http://swisnl.github.io/jQuery-contextMenu/demo.html

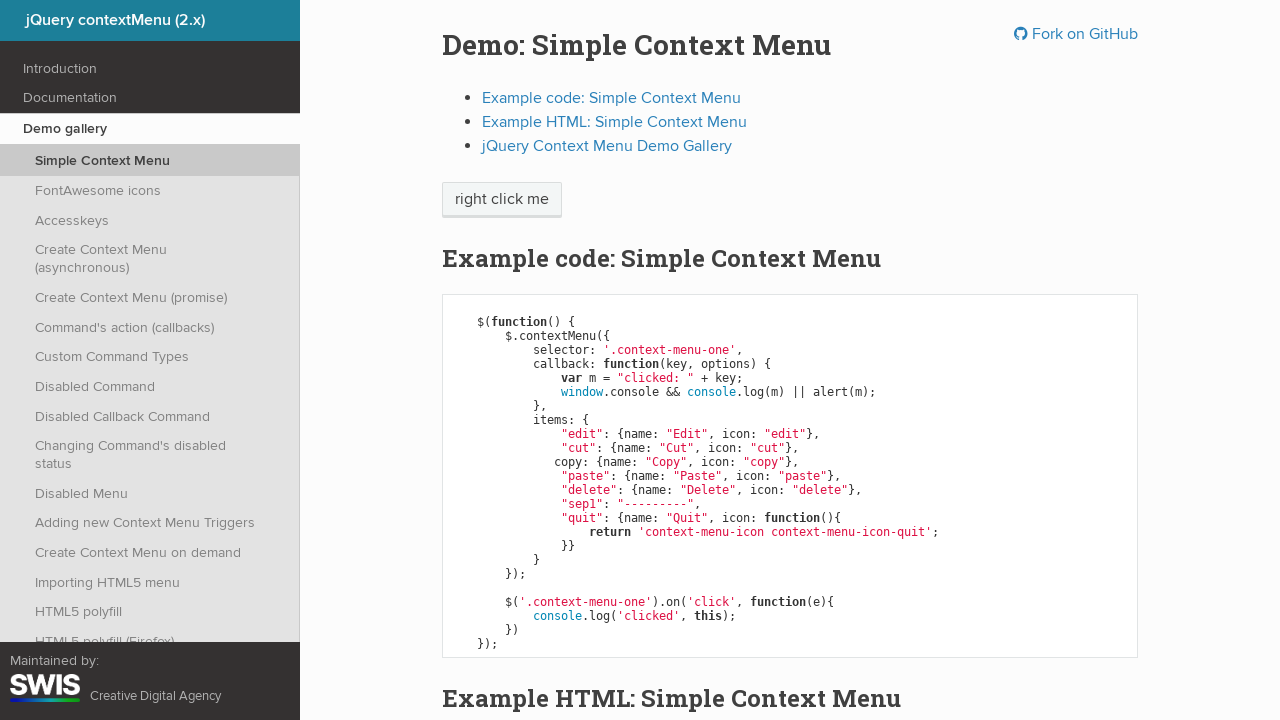

Right-clicked on 'right click me' element to open context menu at (502, 200) on xpath=//span[text()='right click me']
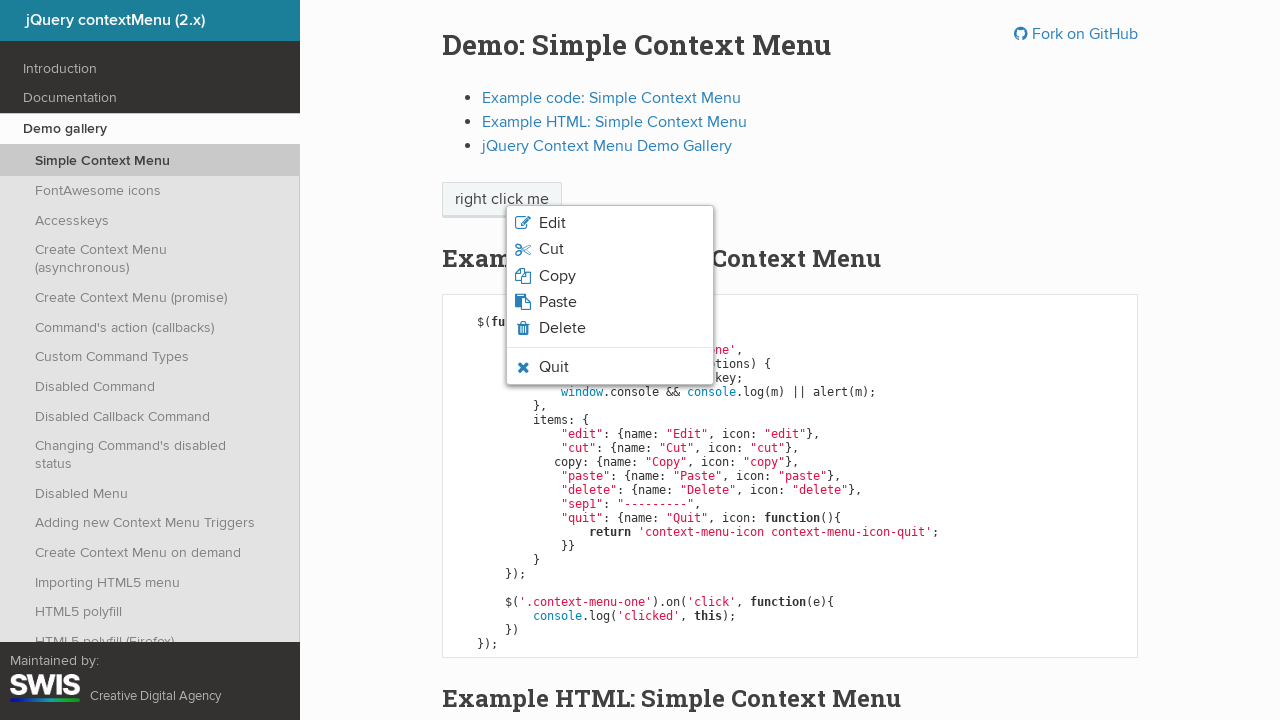

Hovered over quit option in context menu at (610, 367) on xpath=//li[contains(@class,'context-menu-icon-quit')]
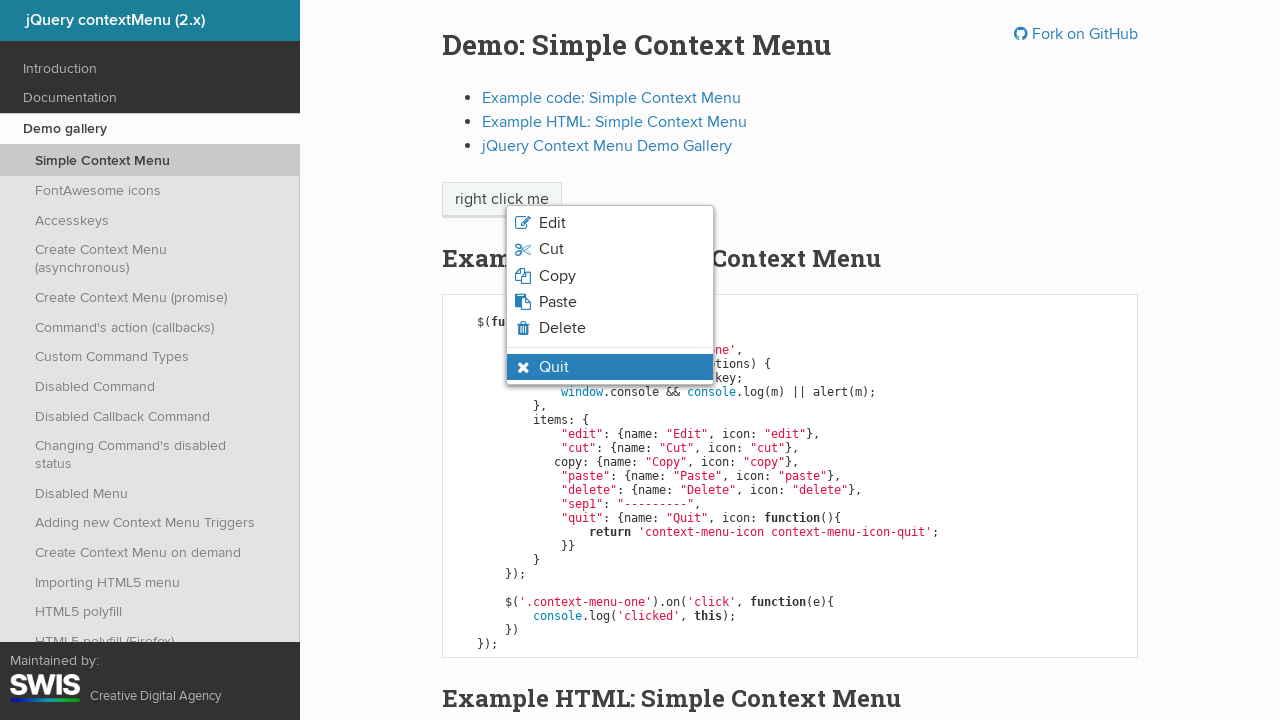

Clicked quit option from context menu at (610, 367) on xpath=//li[contains(@class,'context-menu-icon-quit')]
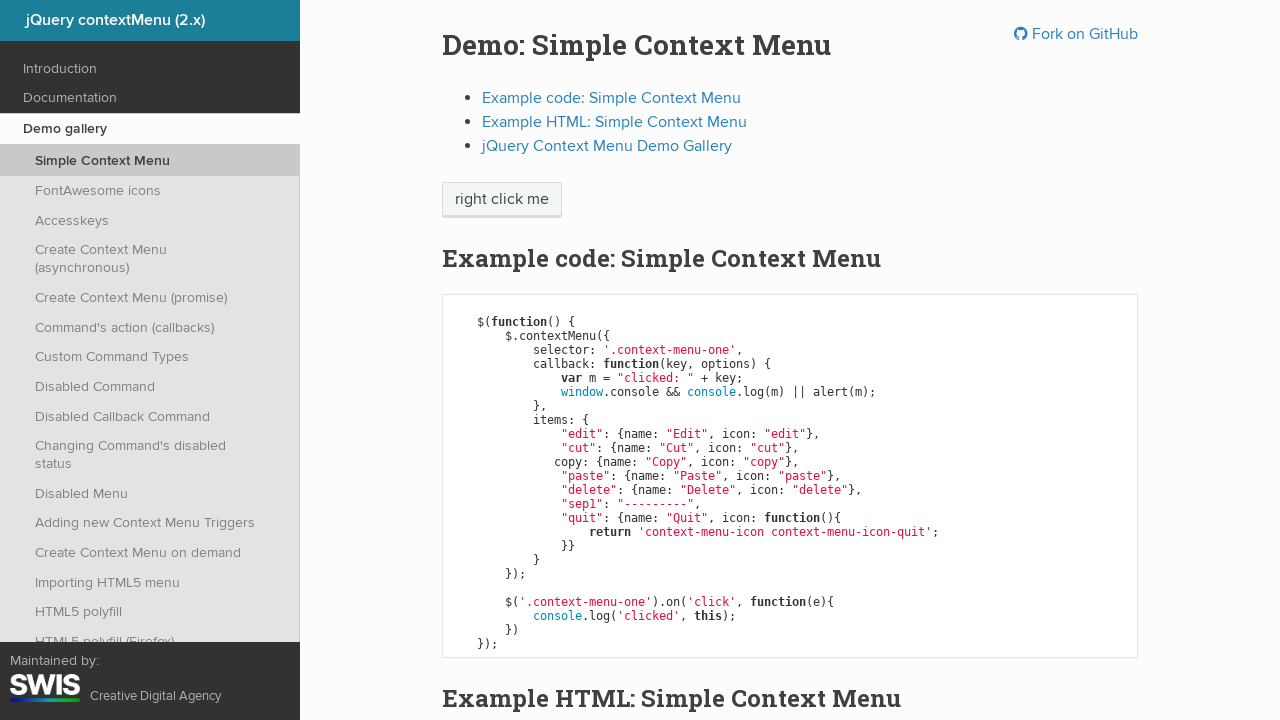

Set up dialog handler to accept alerts
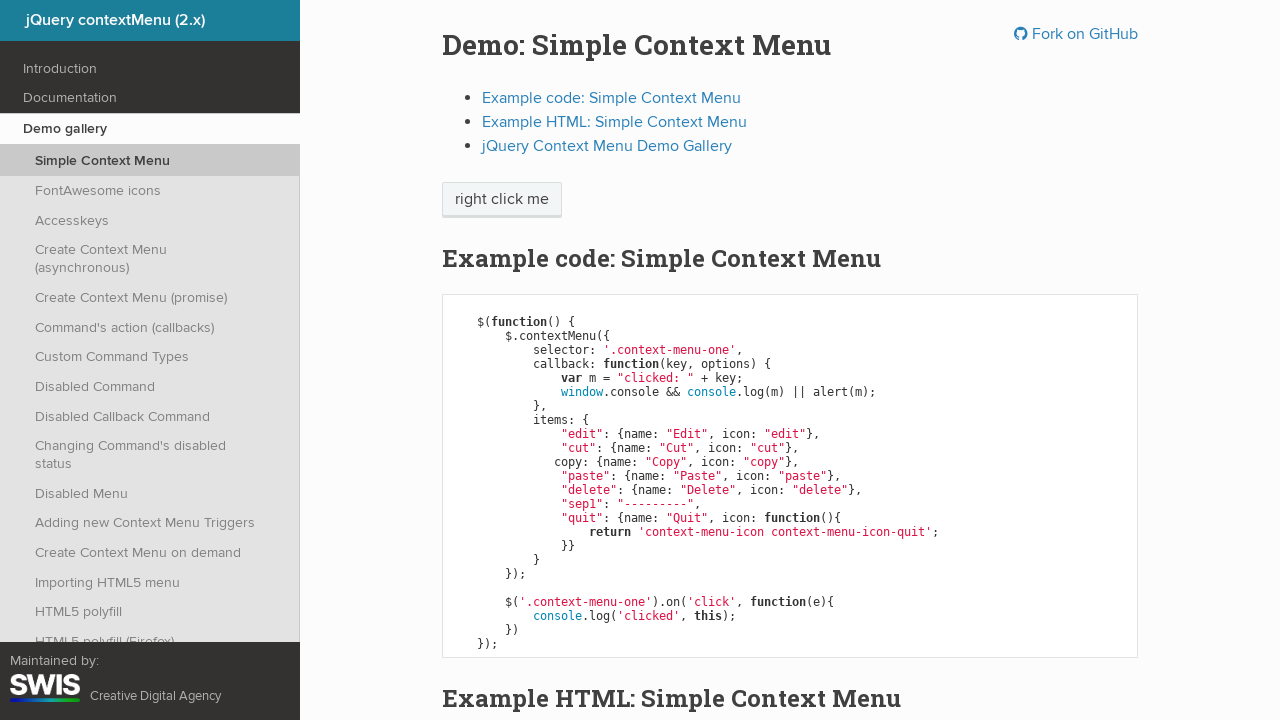

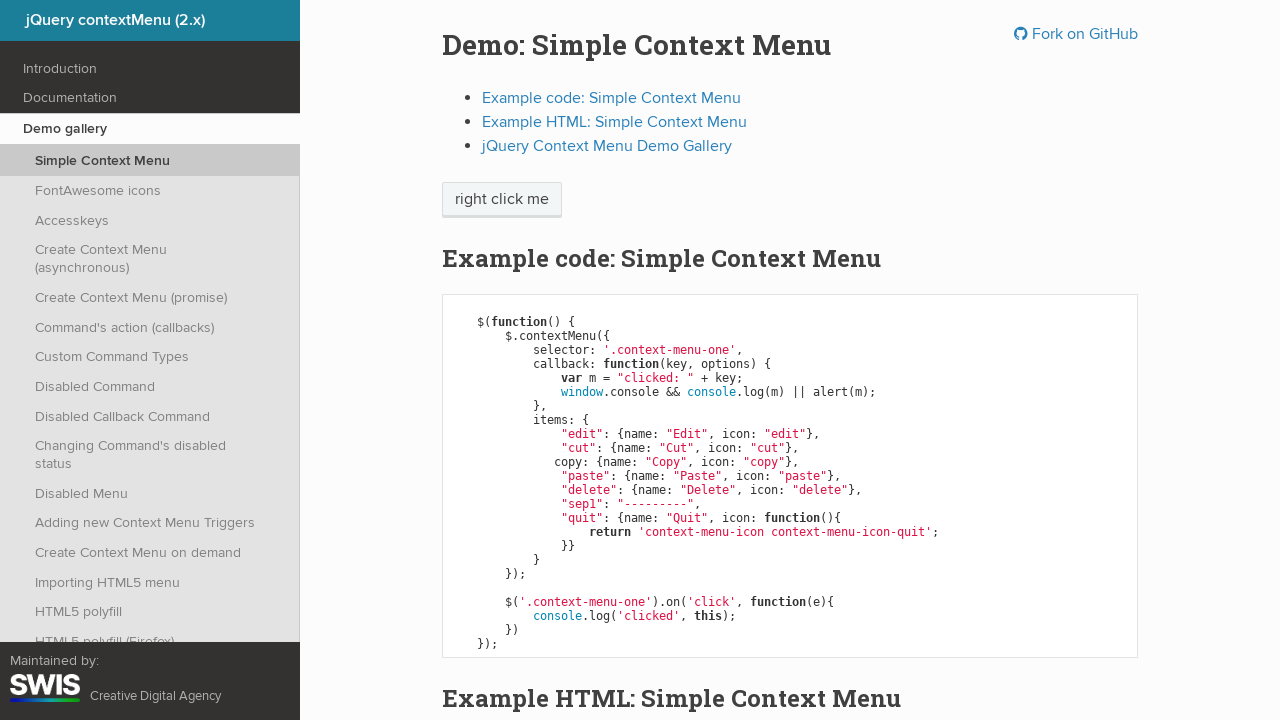